Tests dynamic dropdown functionality for flight booking by selecting origin and destination stations

Starting URL: https://rahulshettyacademy.com/dropdownsPractise/

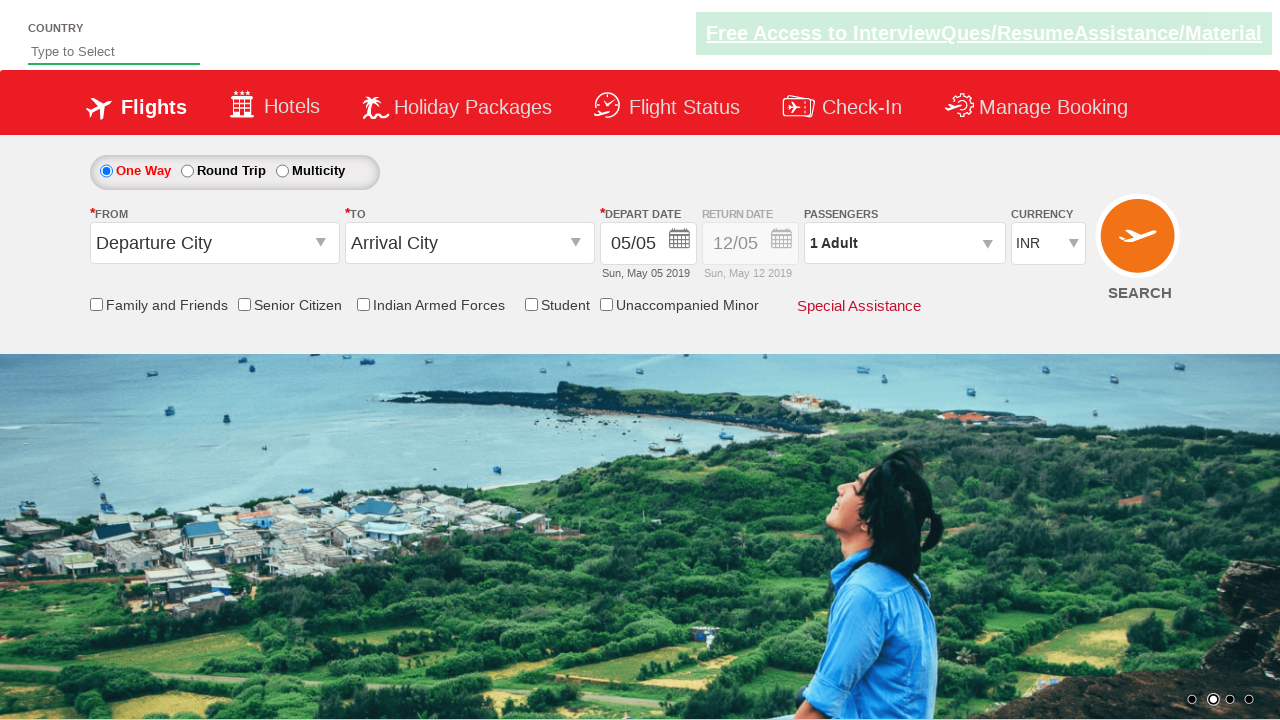

Clicked on origin station dropdown at (214, 243) on #ctl00_mainContent_ddl_originStation1_CTXT
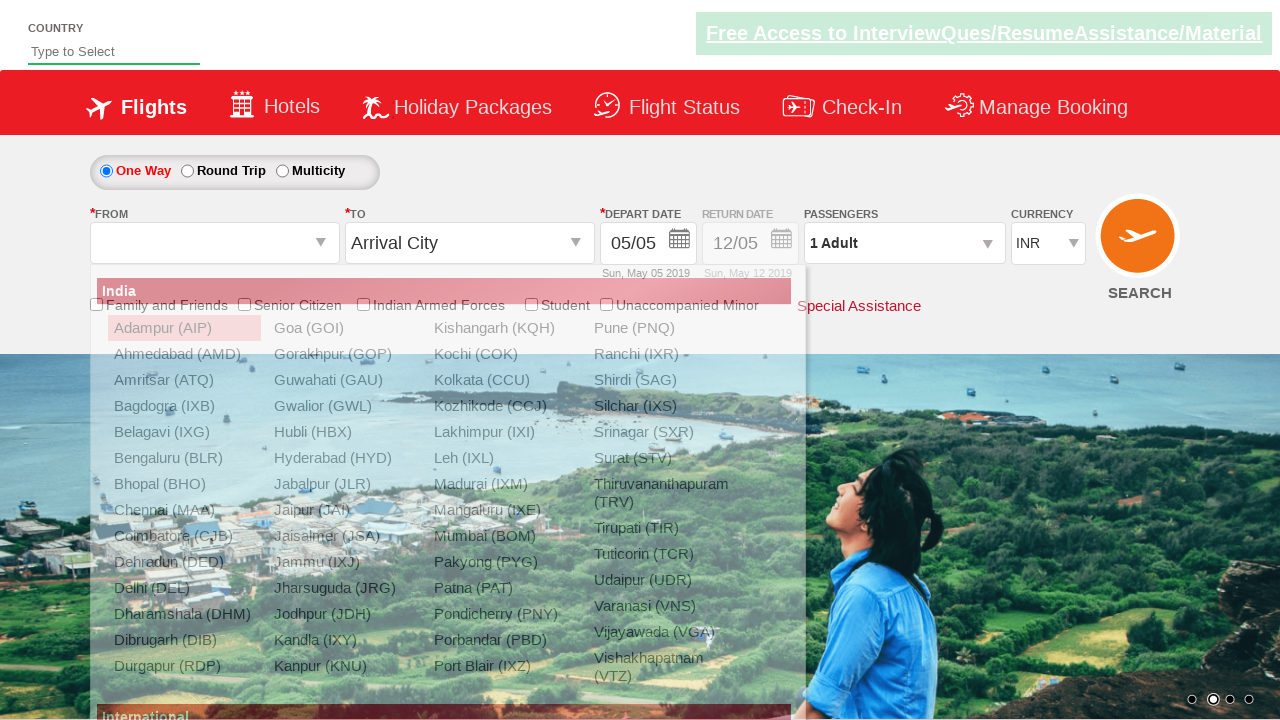

Selected Bangalore (BLR) as origin station at (184, 458) on a[value='BLR']
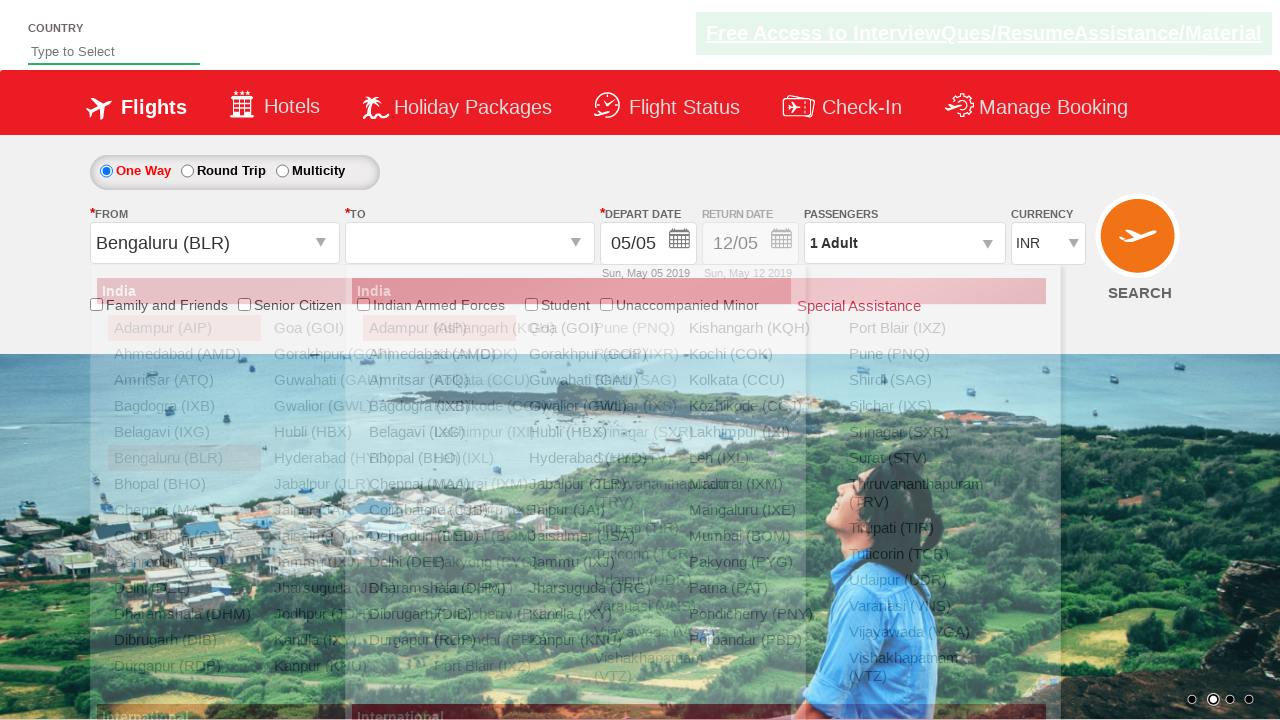

Clicked on destination station dropdown at (470, 243) on #ctl00_mainContent_ddl_destinationStation1_CTXT
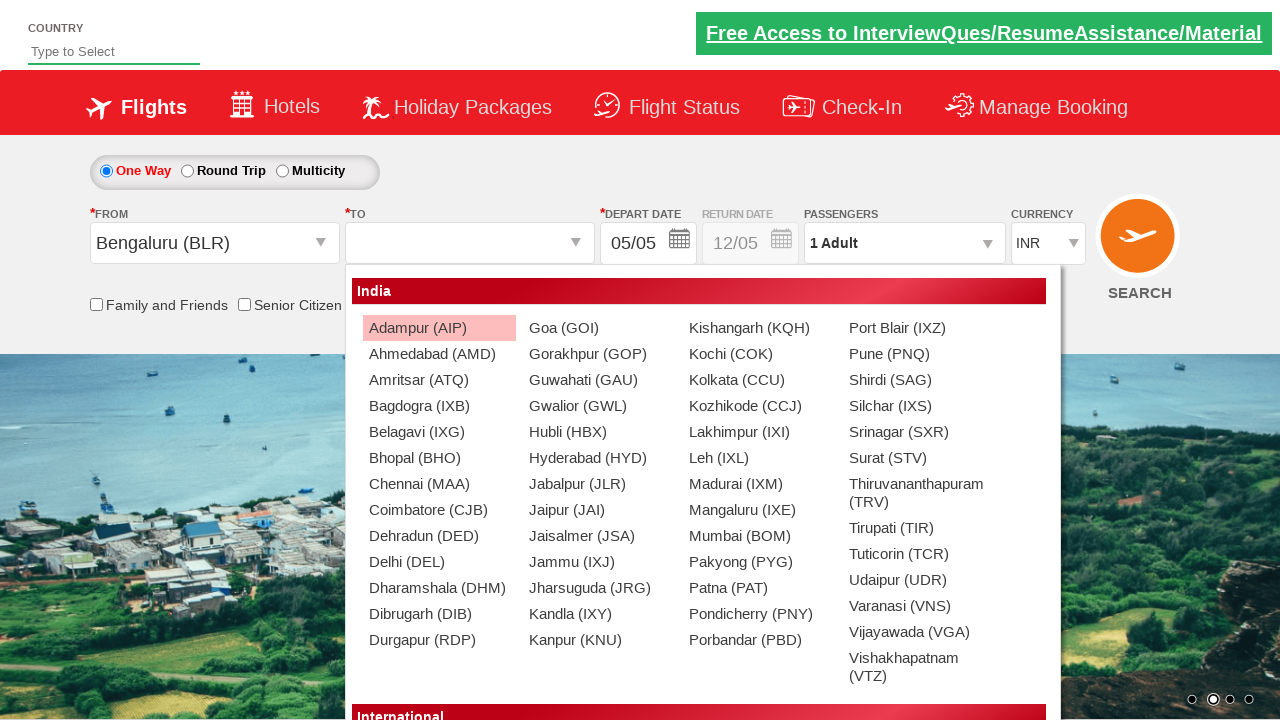

Waited 5 seconds for destination dropdown to be ready
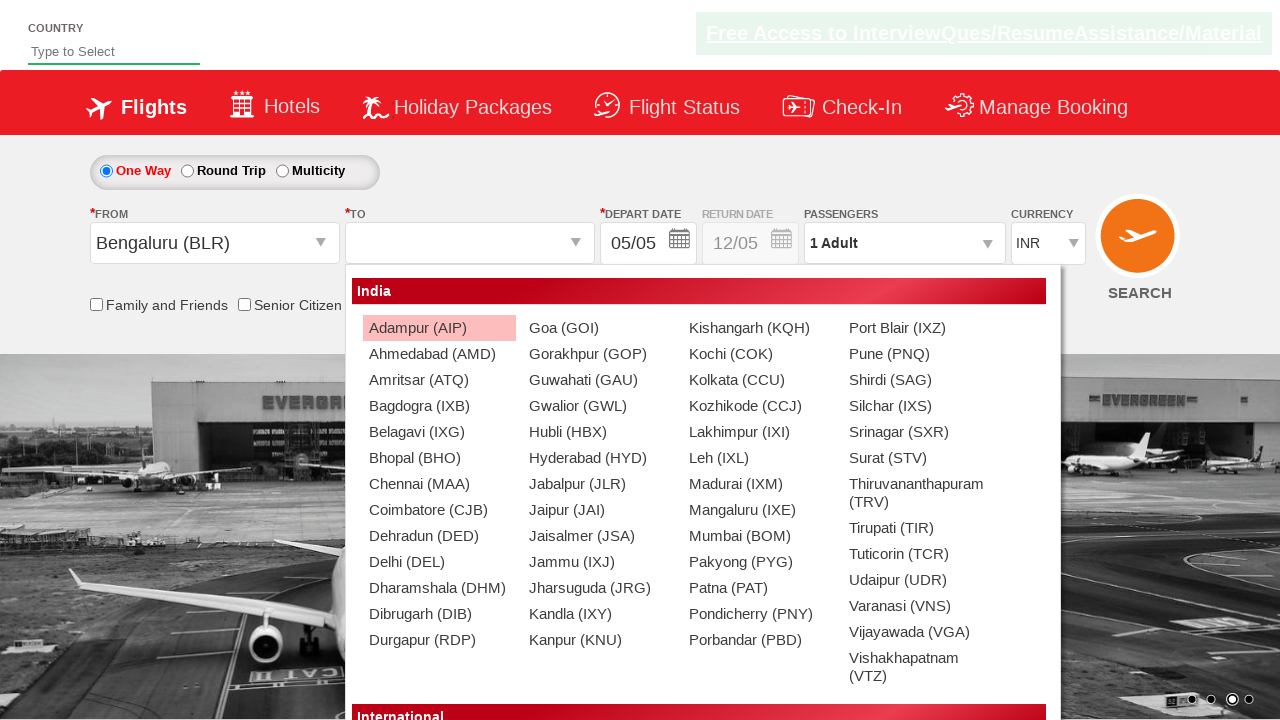

Selected Chennai (MAA) as destination station at (439, 484) on div#glsctl00_mainContent_ddl_destinationStation1_CTNR a[value='MAA']
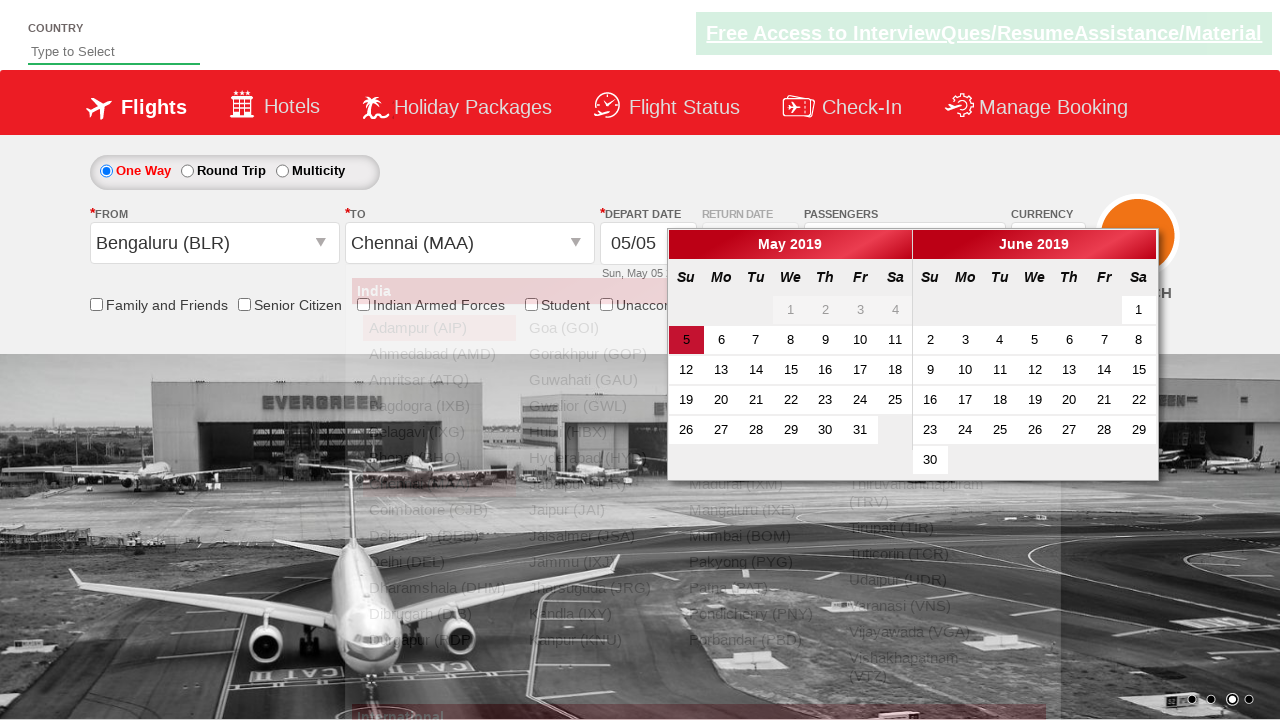

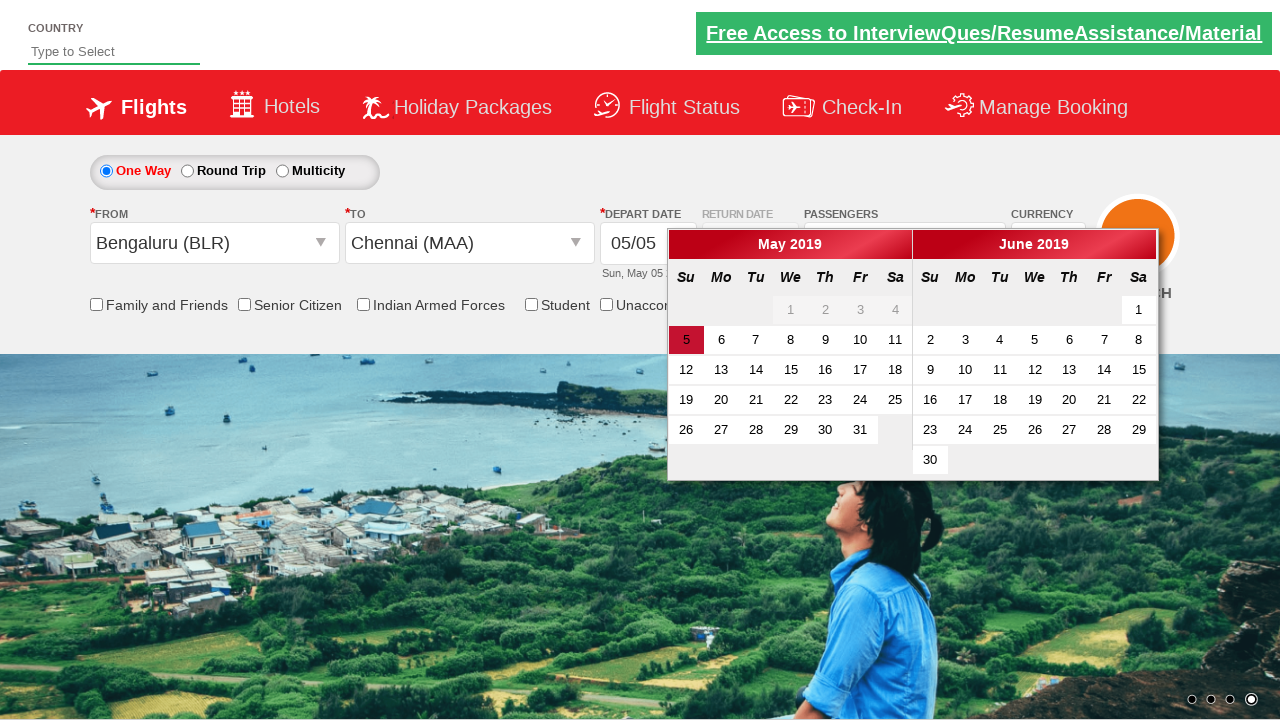